Navigates to the Cyient website and verifies the page loads by checking the page title and current URL.

Starting URL: http://www.cyient.com/

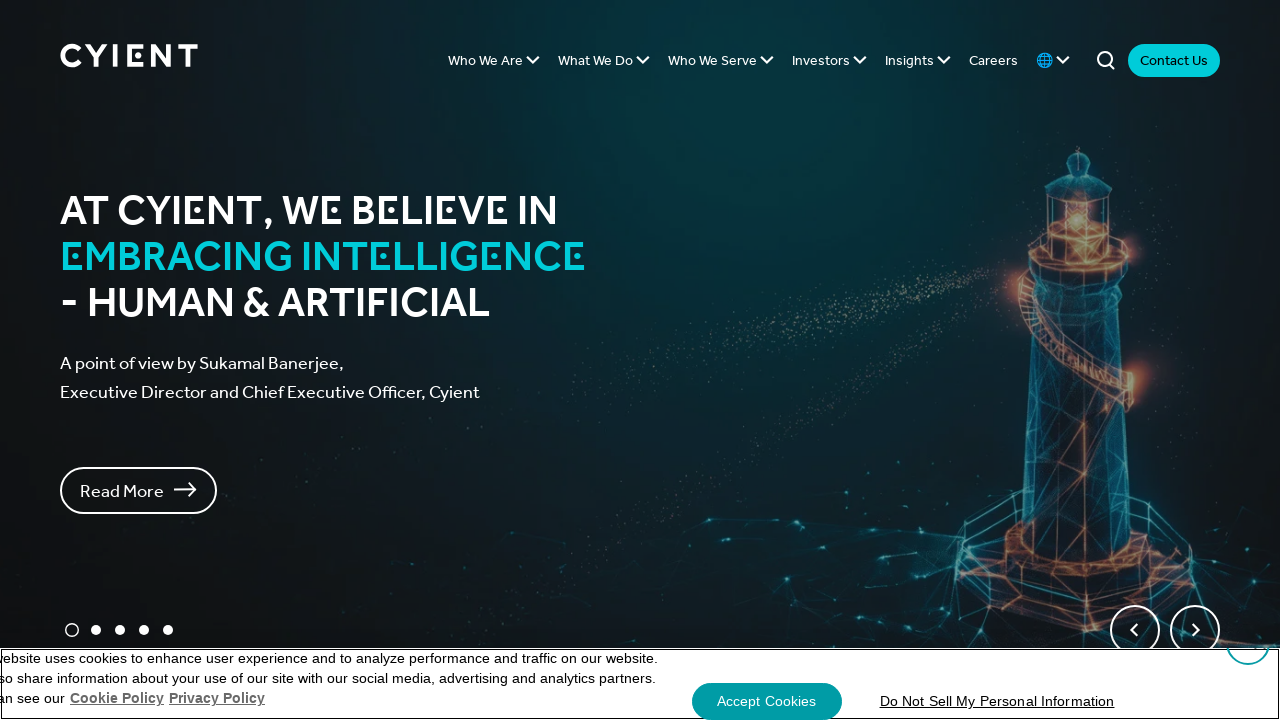

Waited for page to fully load (domcontentloaded state)
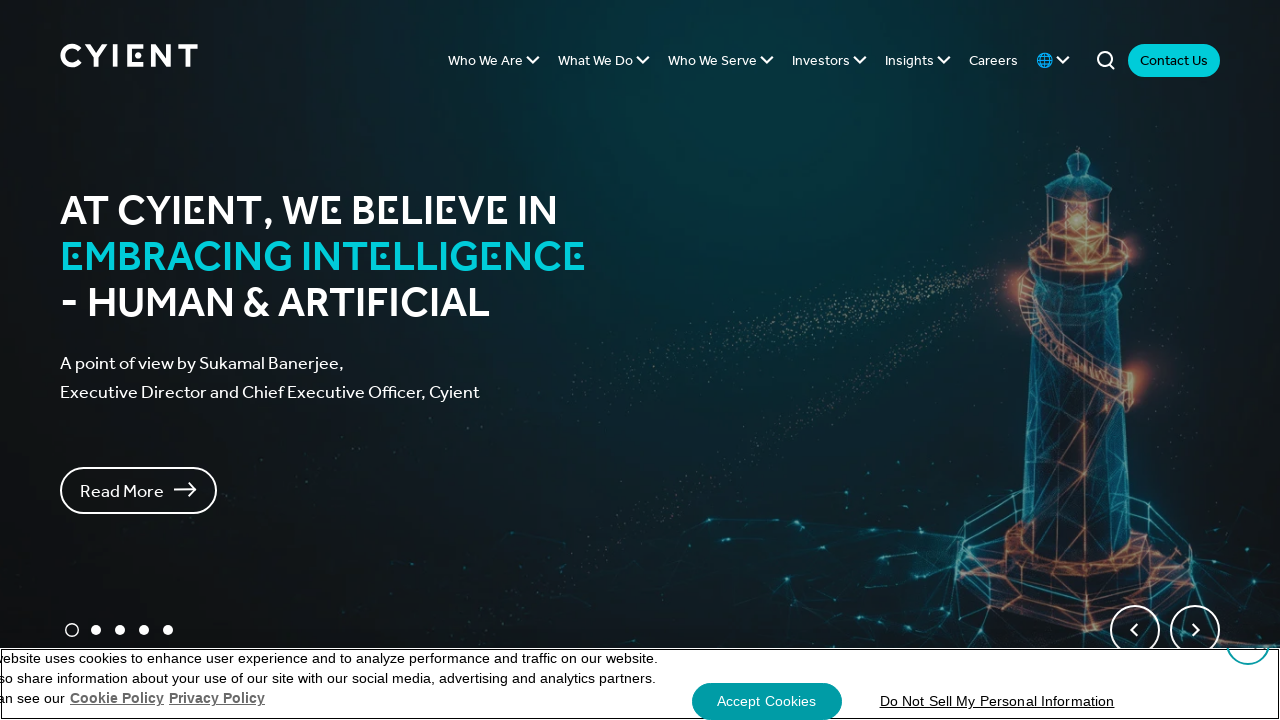

Retrieved page title
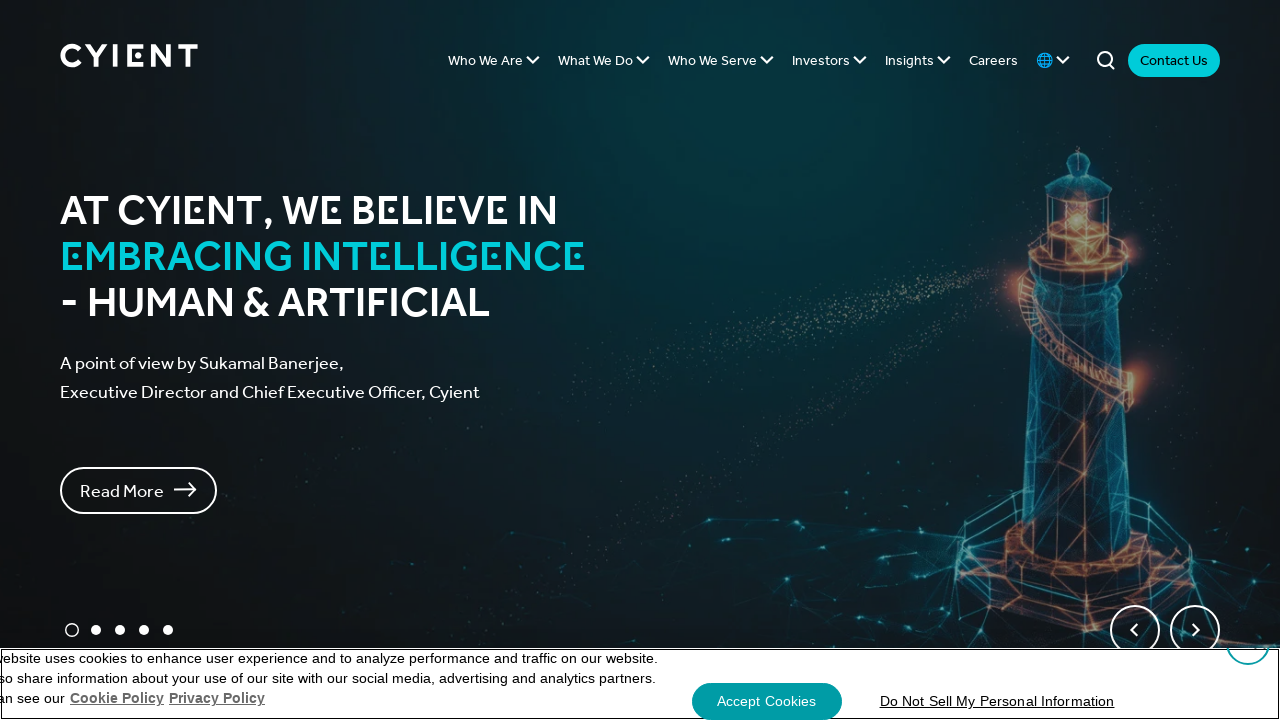

Verified page title is not empty
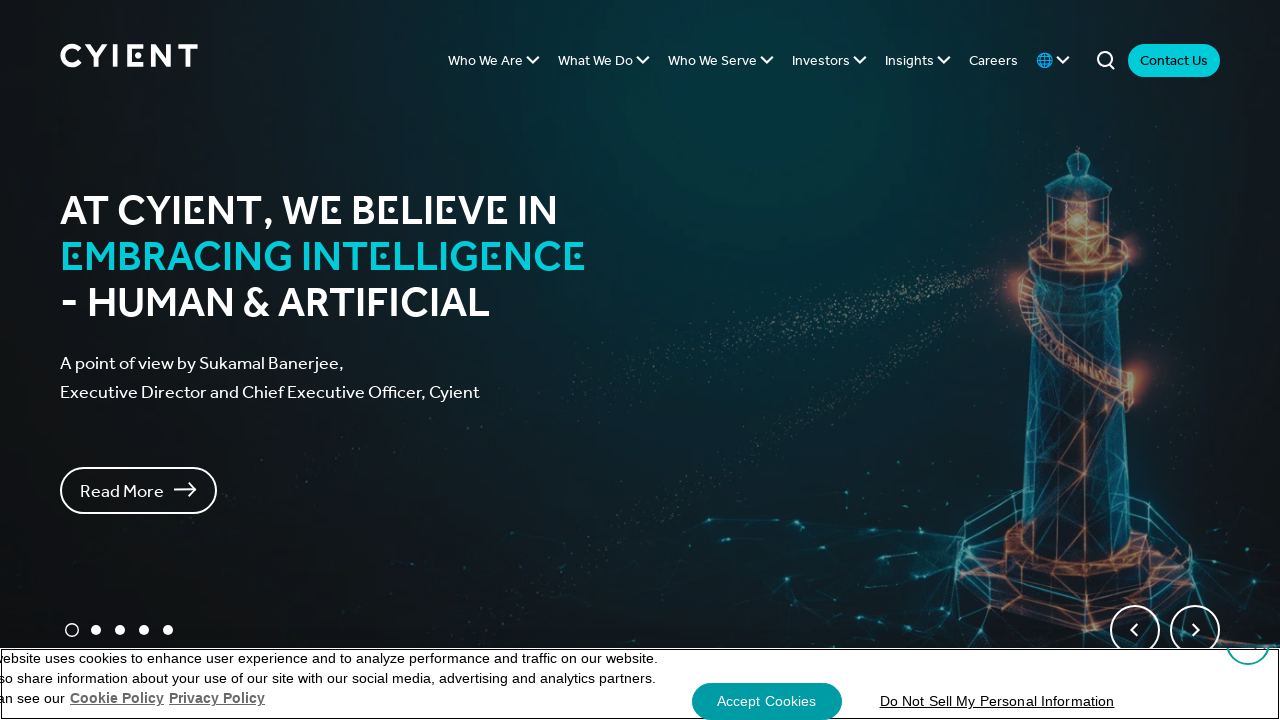

Retrieved current page URL
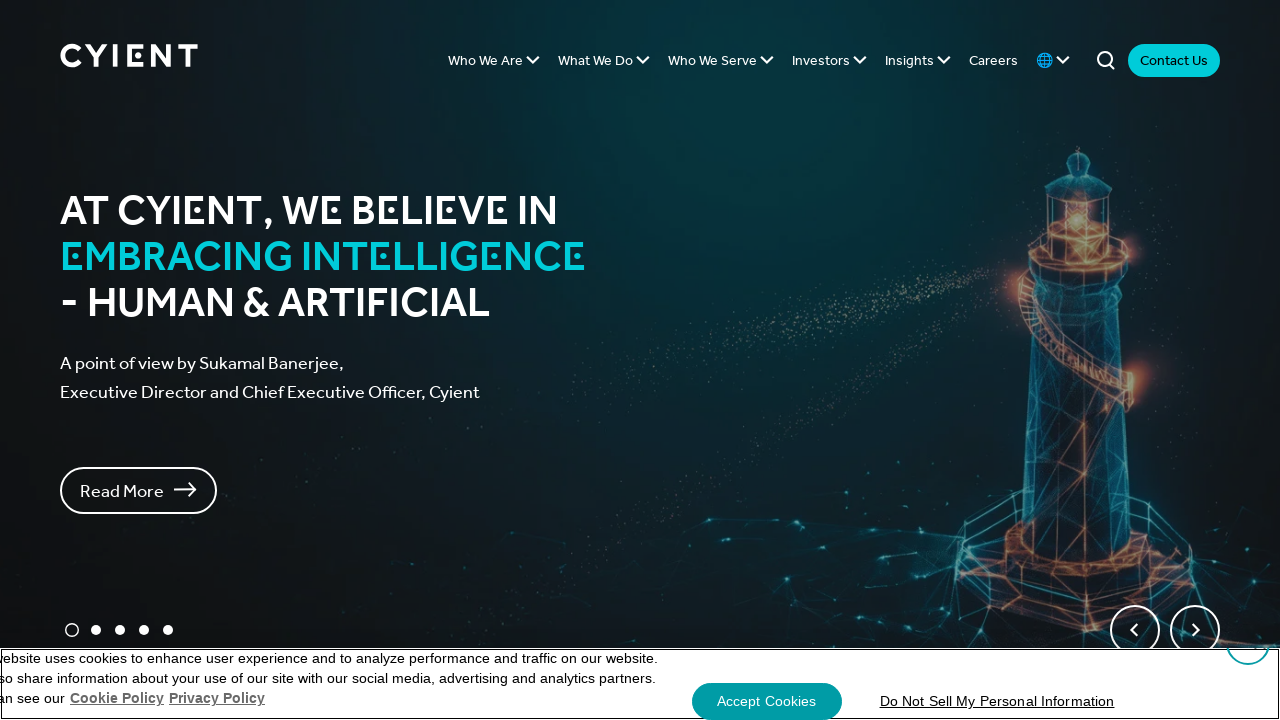

Verified current URL contains 'cyient.com'
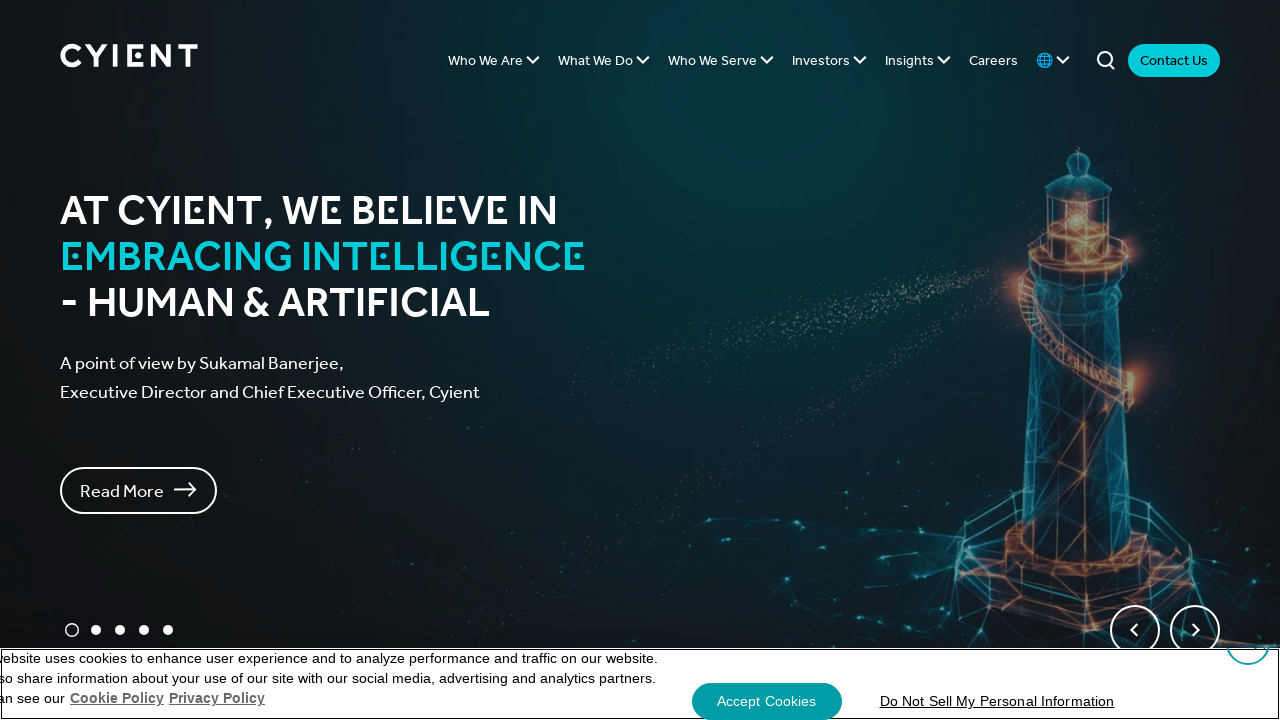

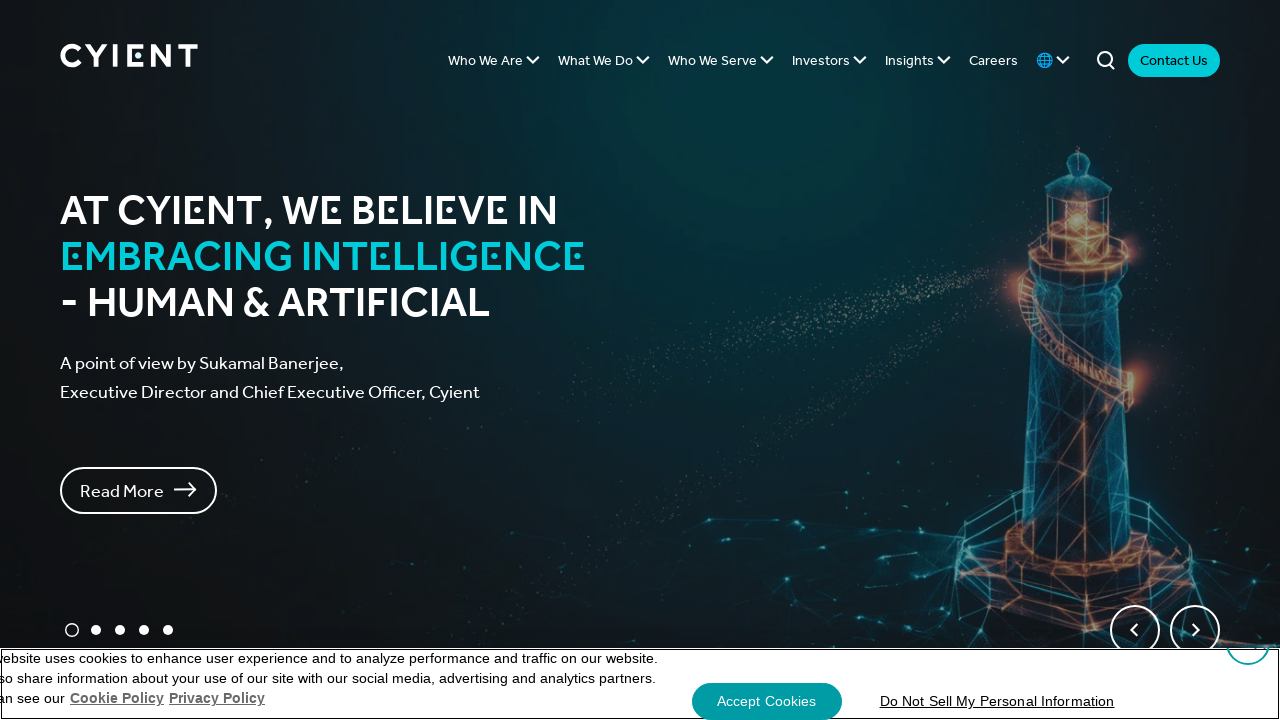